Tests checking a checkbox on the dynamic controls page

Starting URL: https://the-internet.herokuapp.com/dynamic_controls

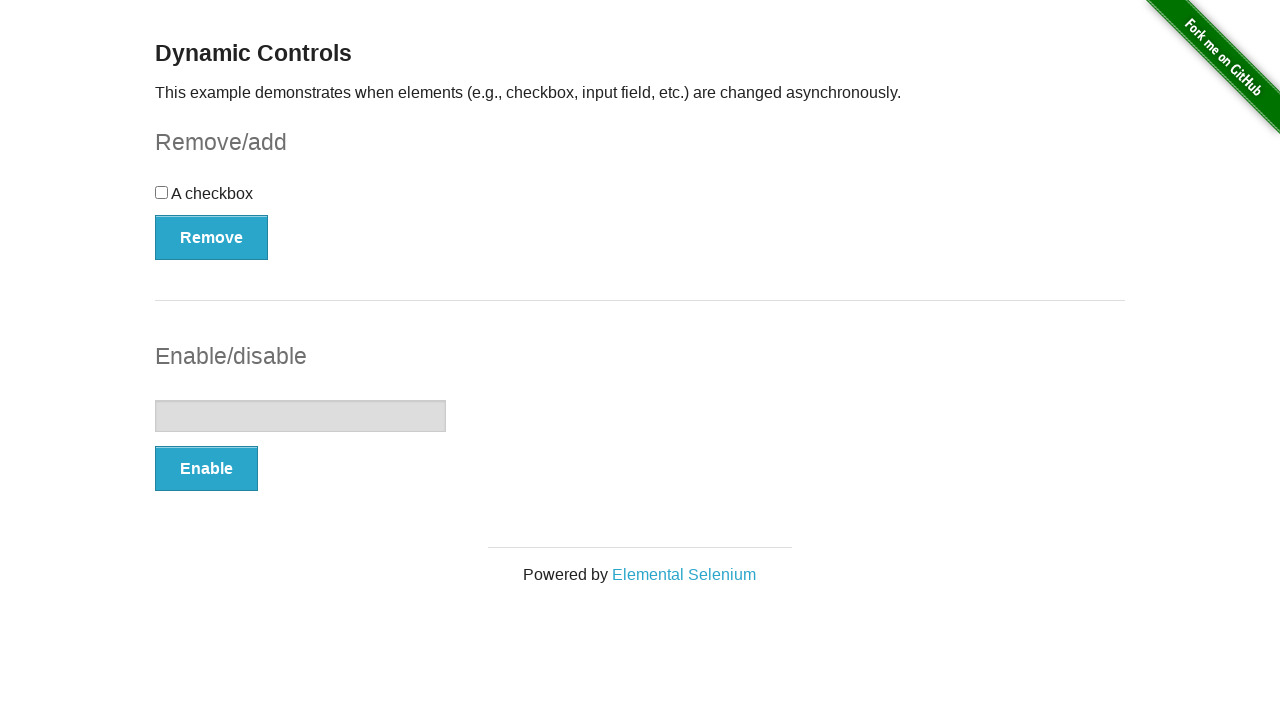

Navigated to dynamic controls page
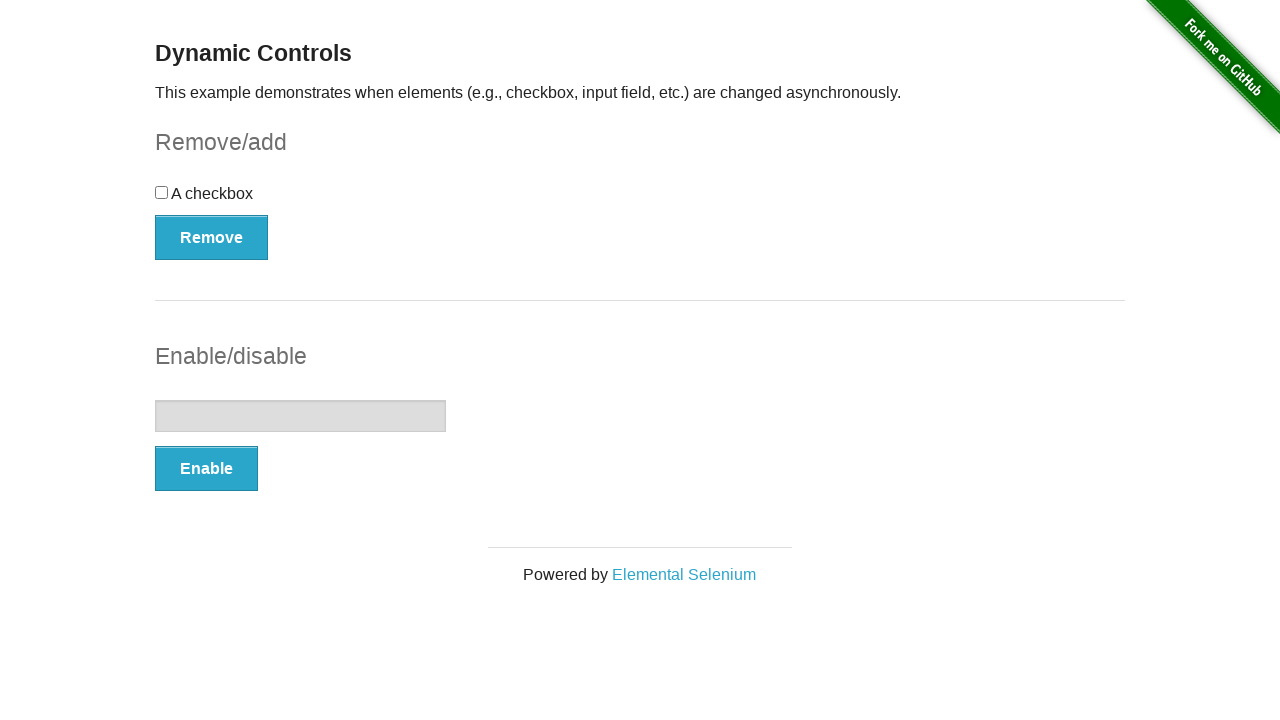

Located checkbox element
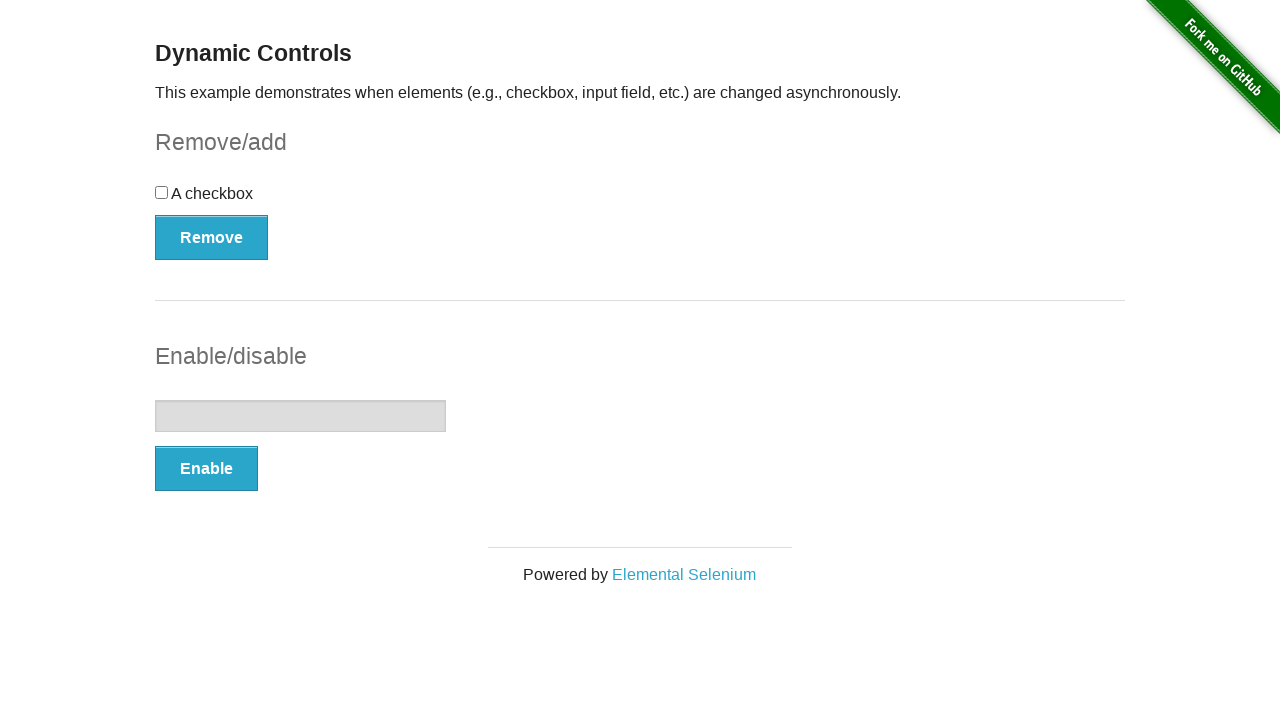

Checked checkbox state - it is unchecked
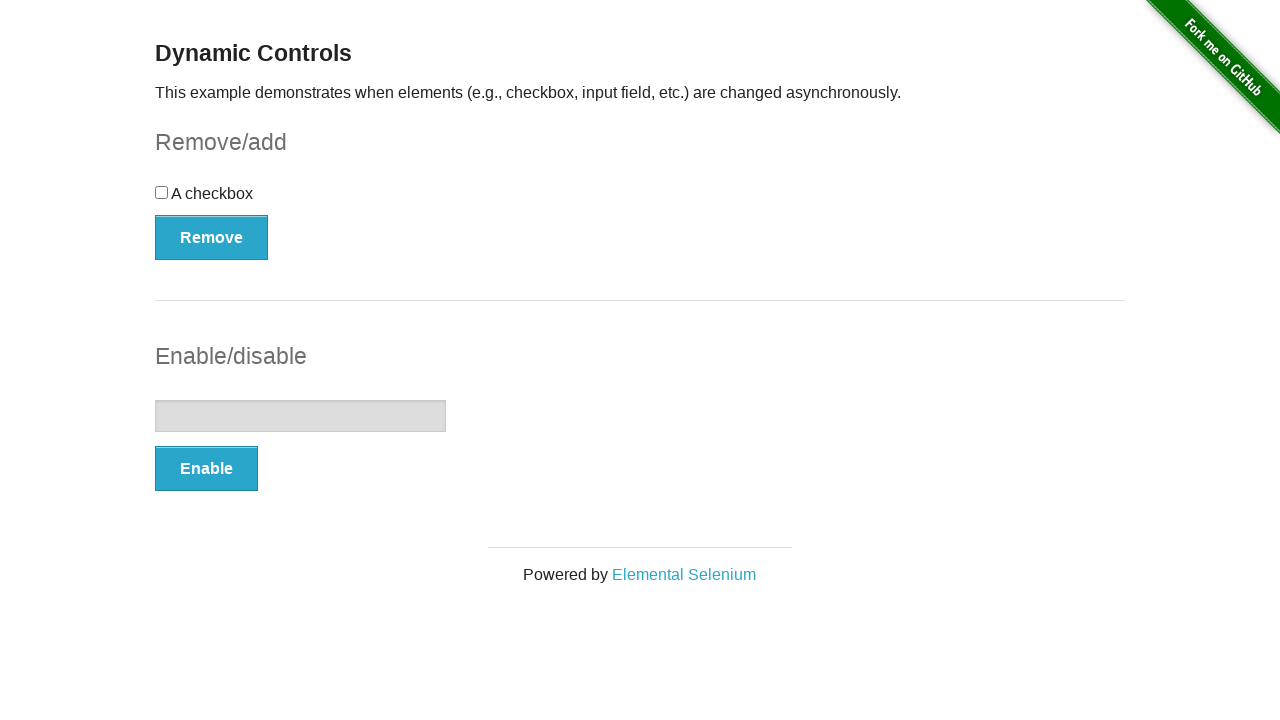

Clicked checkbox to mark it as checked at (162, 192) on xpath=//div[@id='checkbox']//input
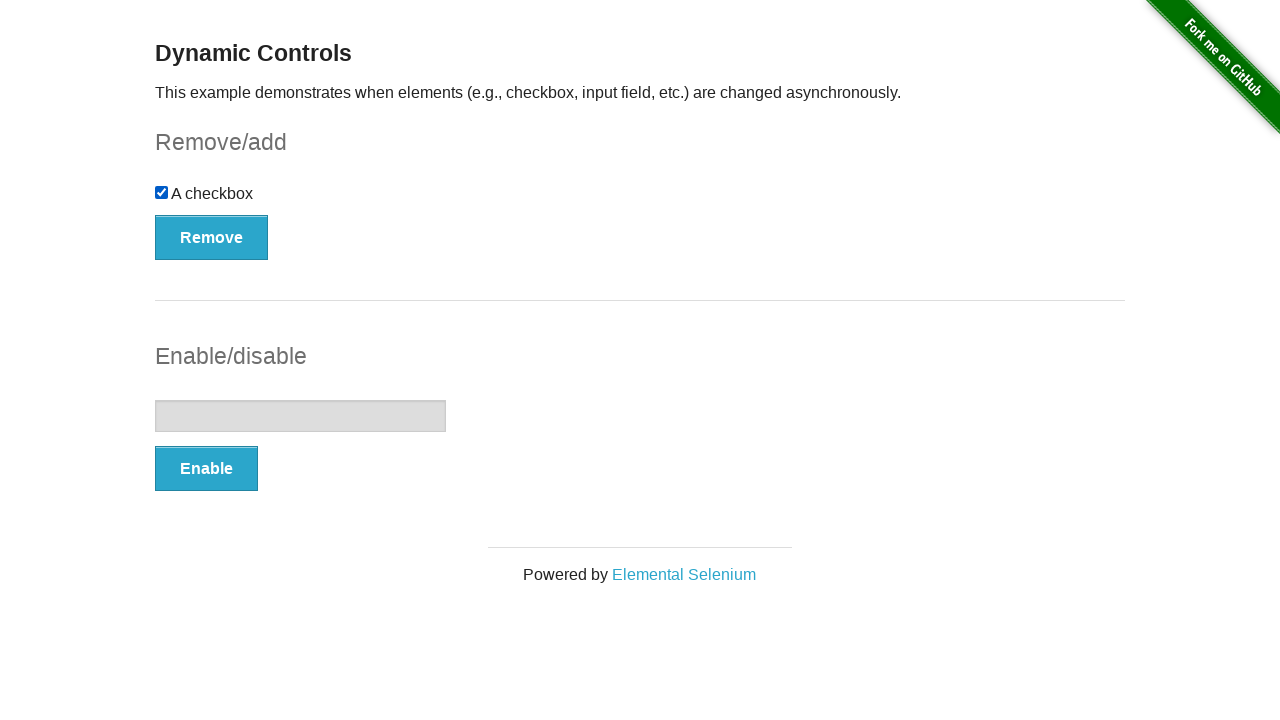

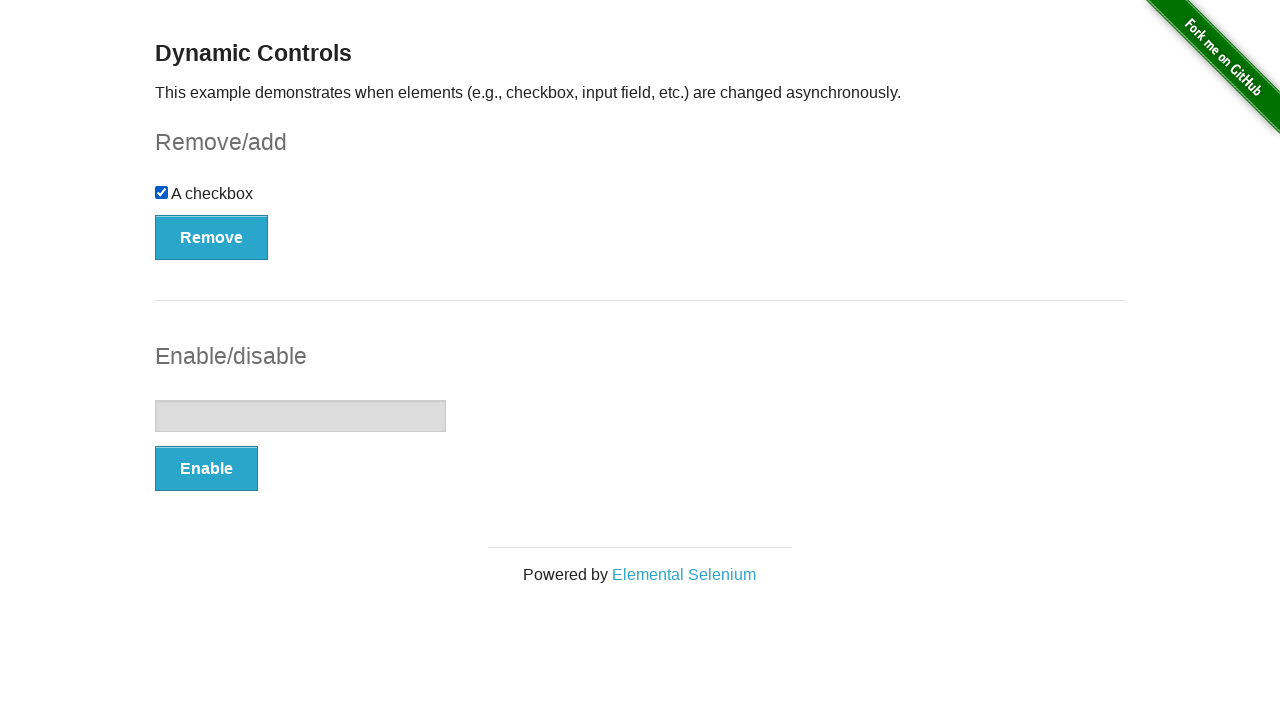